Navigates to The Internet test site and clicks on the "inputs" link to access the inputs example page

Starting URL: https://the-internet.herokuapp.com/

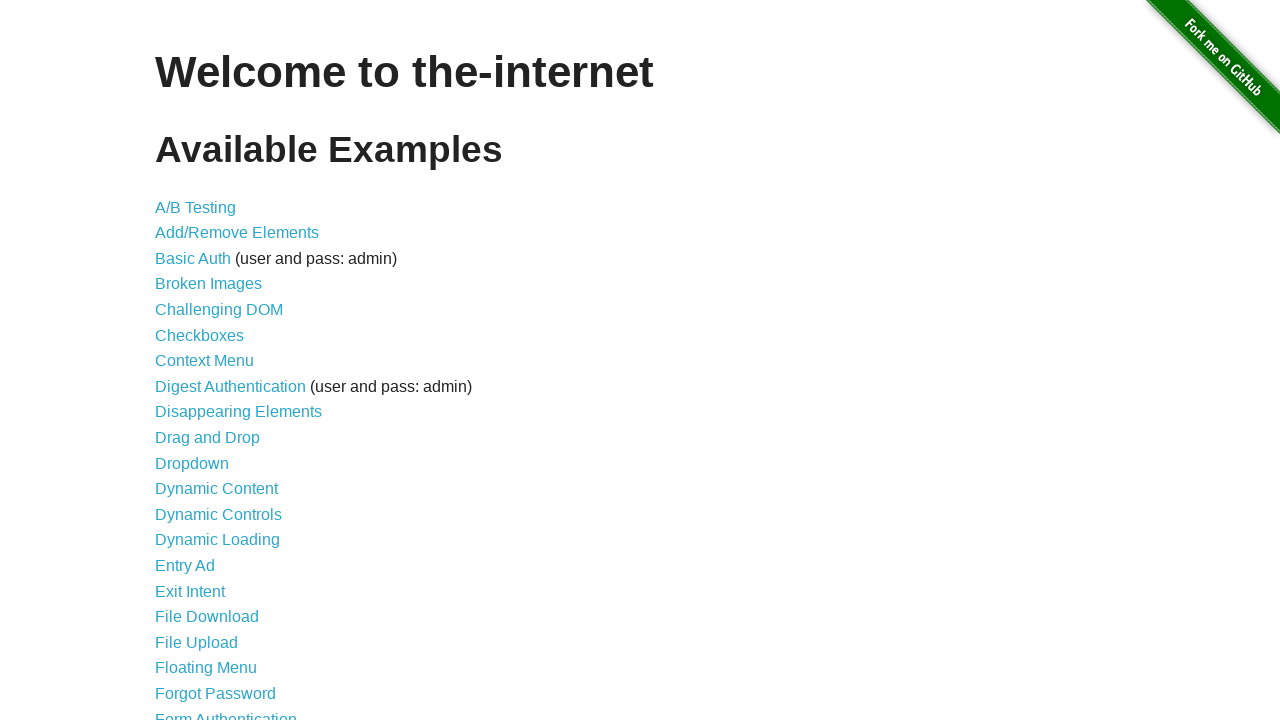

Navigated to The Internet test site homepage
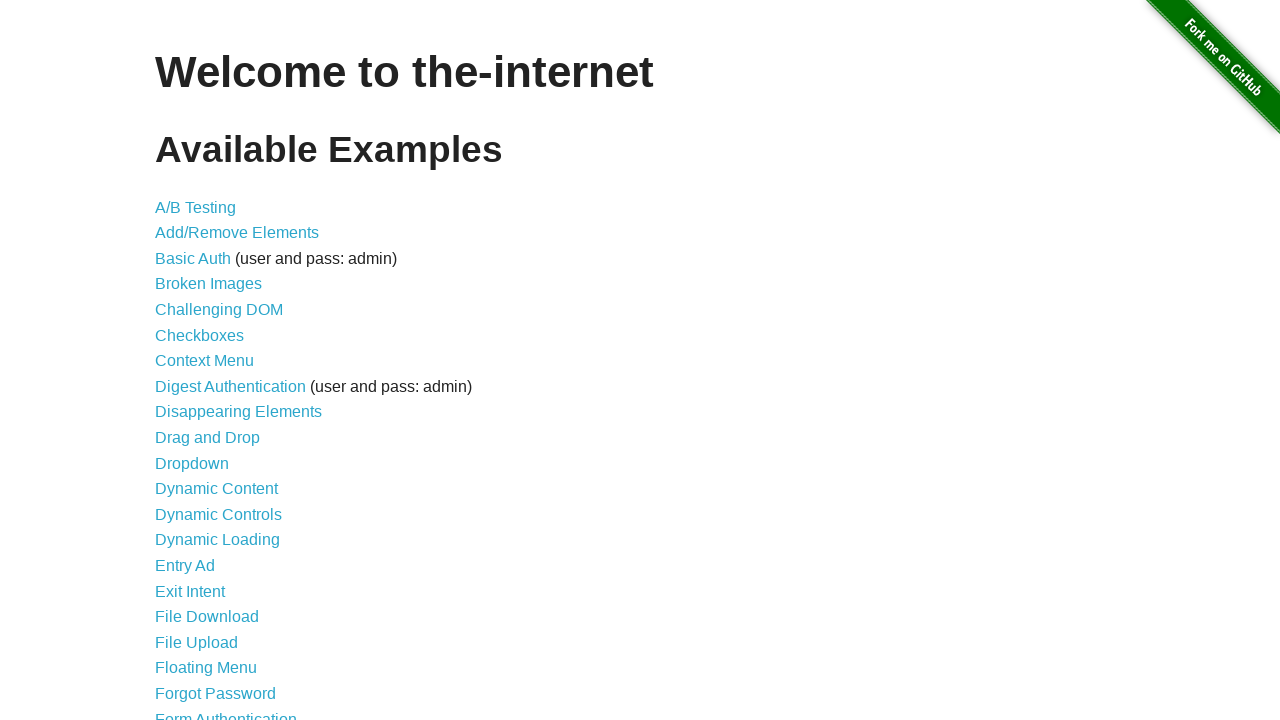

Clicked on the 'Inputs' link at (176, 361) on a:text('Inputs')
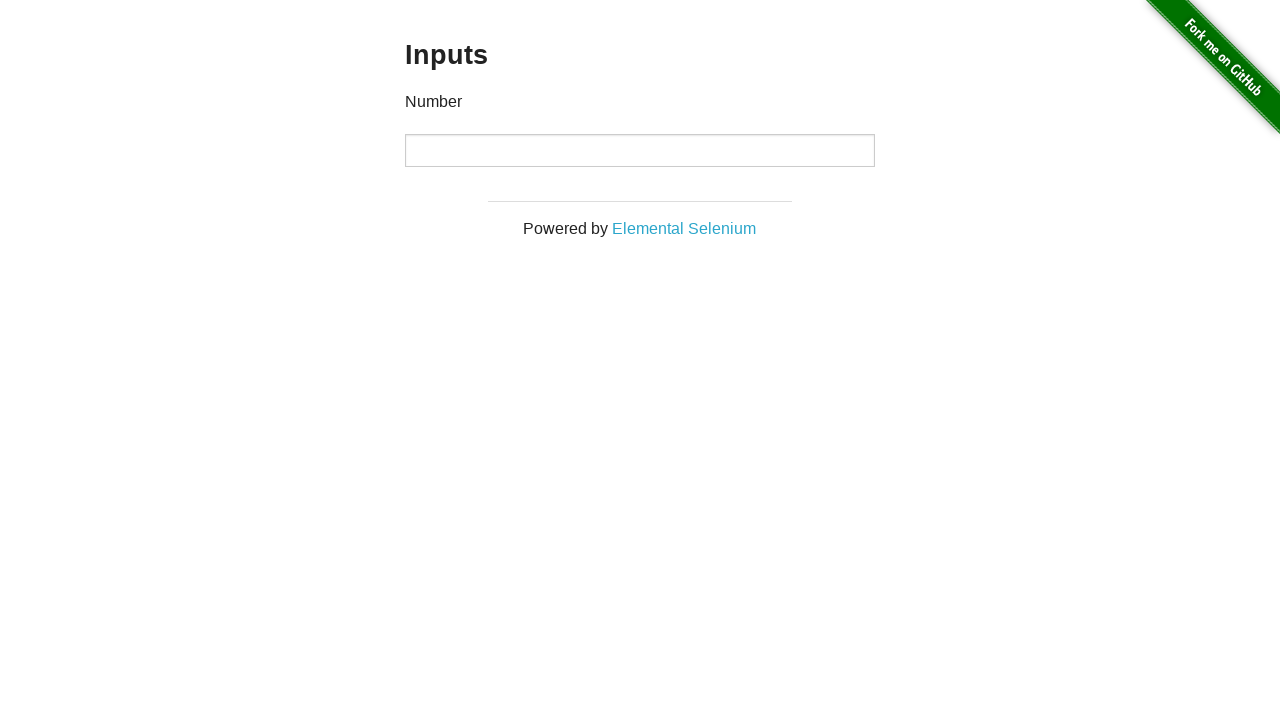

Inputs page loaded with number input field visible
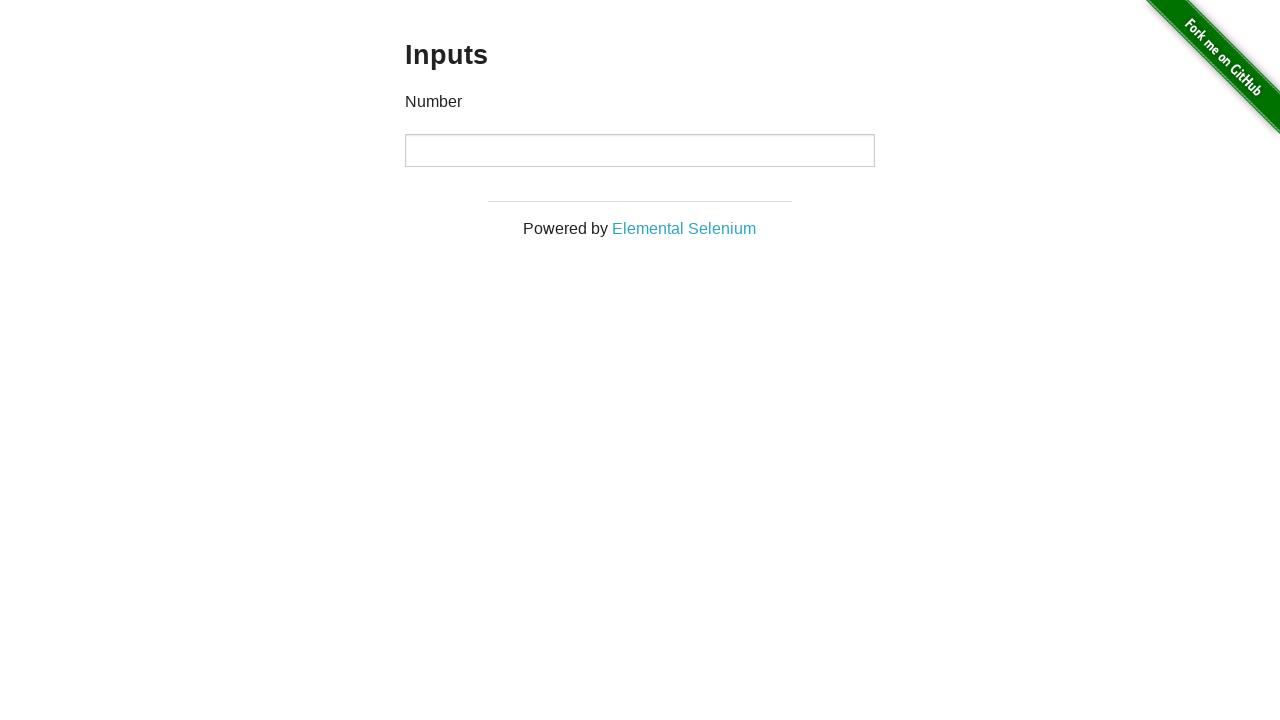

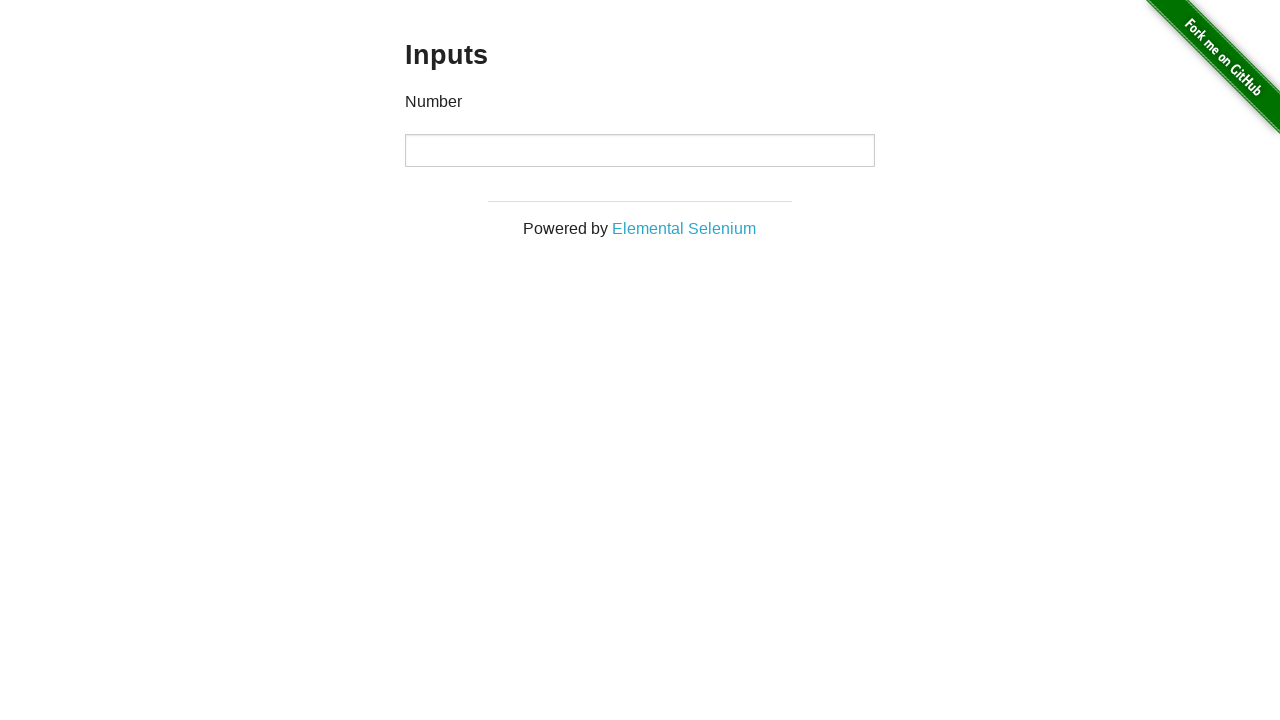